Navigates to MiaPrep Online High School page and clicks the "Apply to Our School" button to begin the application process

Starting URL: https://miaprep.com/online-school/

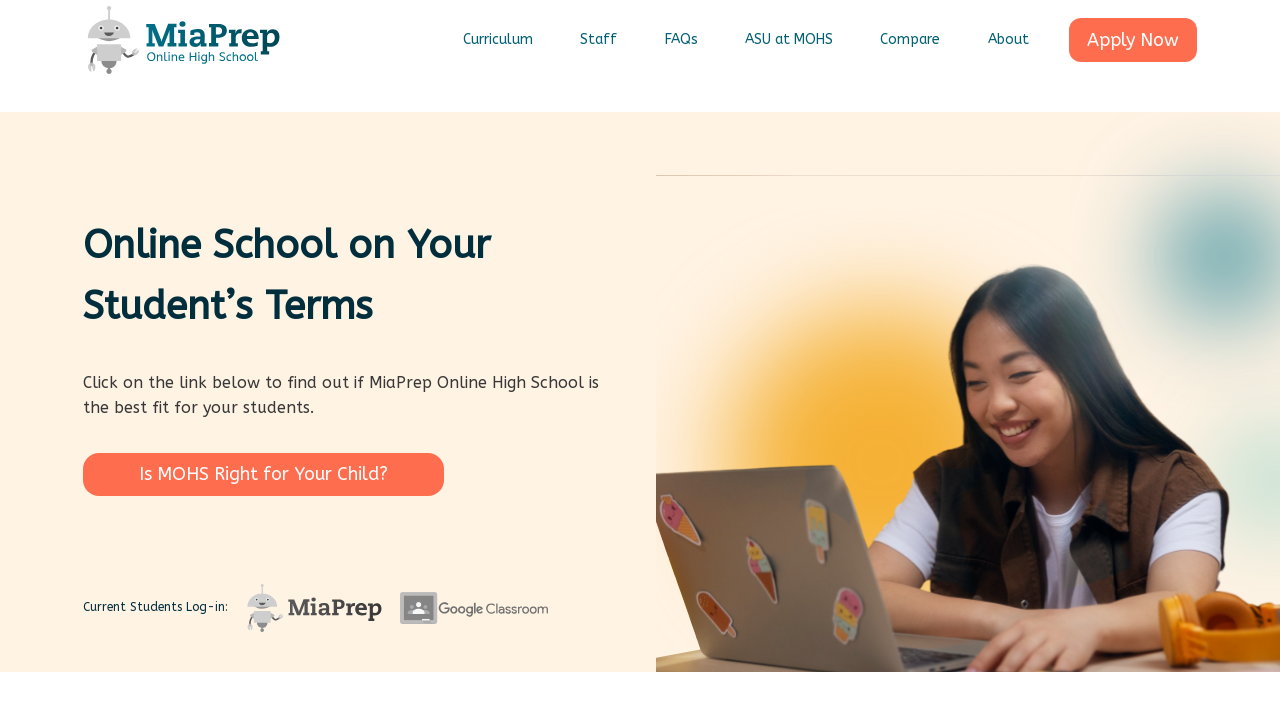

Clicked 'Apply to Our School' button to begin application process at (384, 360) on a.wp-block-button__link:has-text('Apply to Our School')
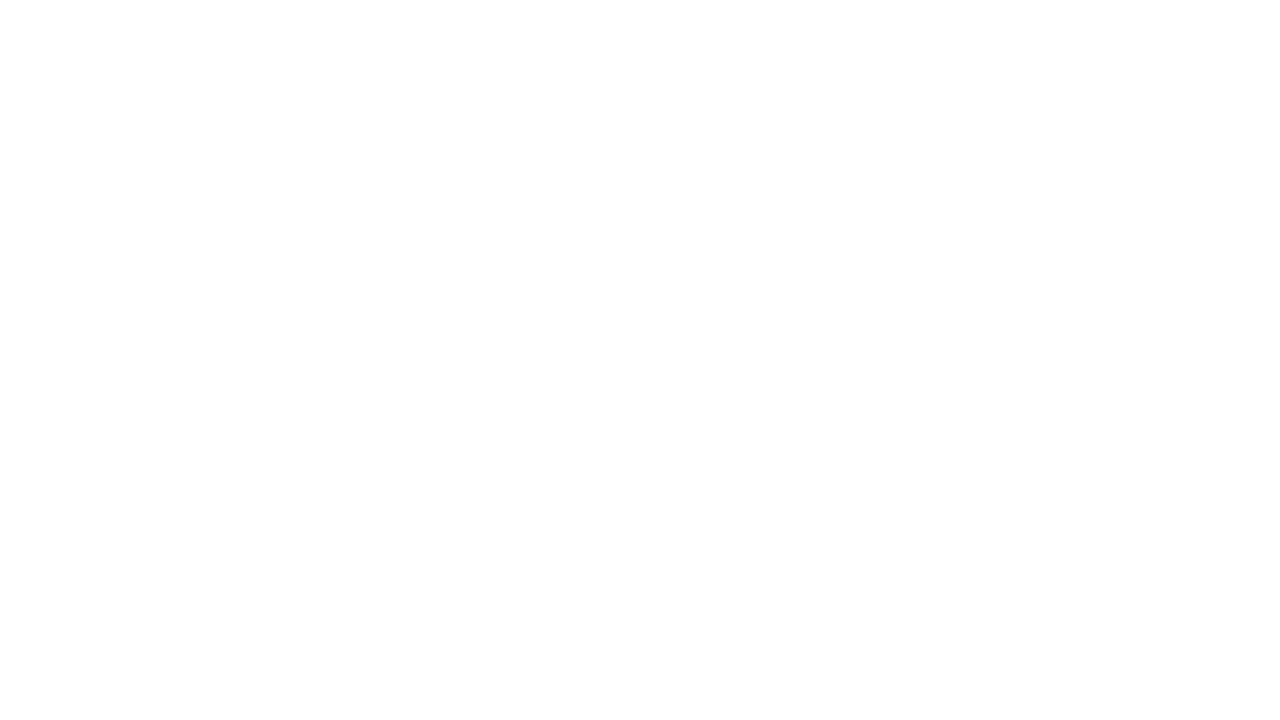

Application page loaded successfully
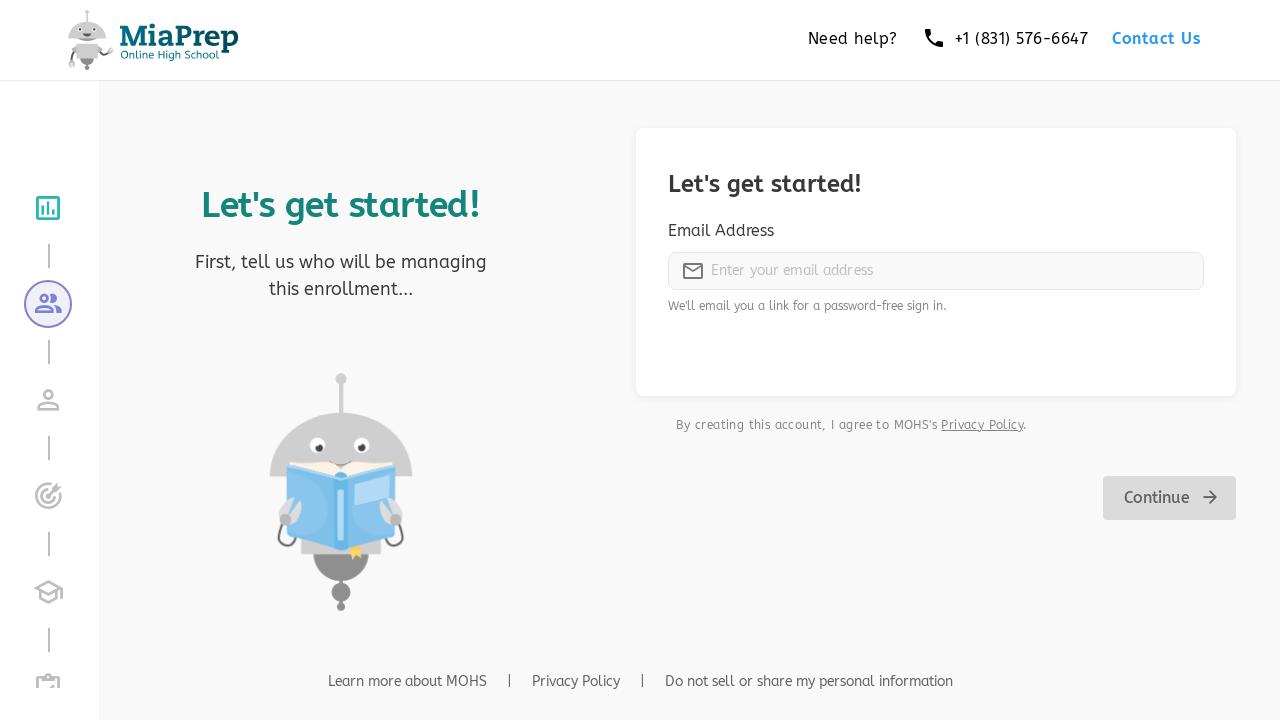

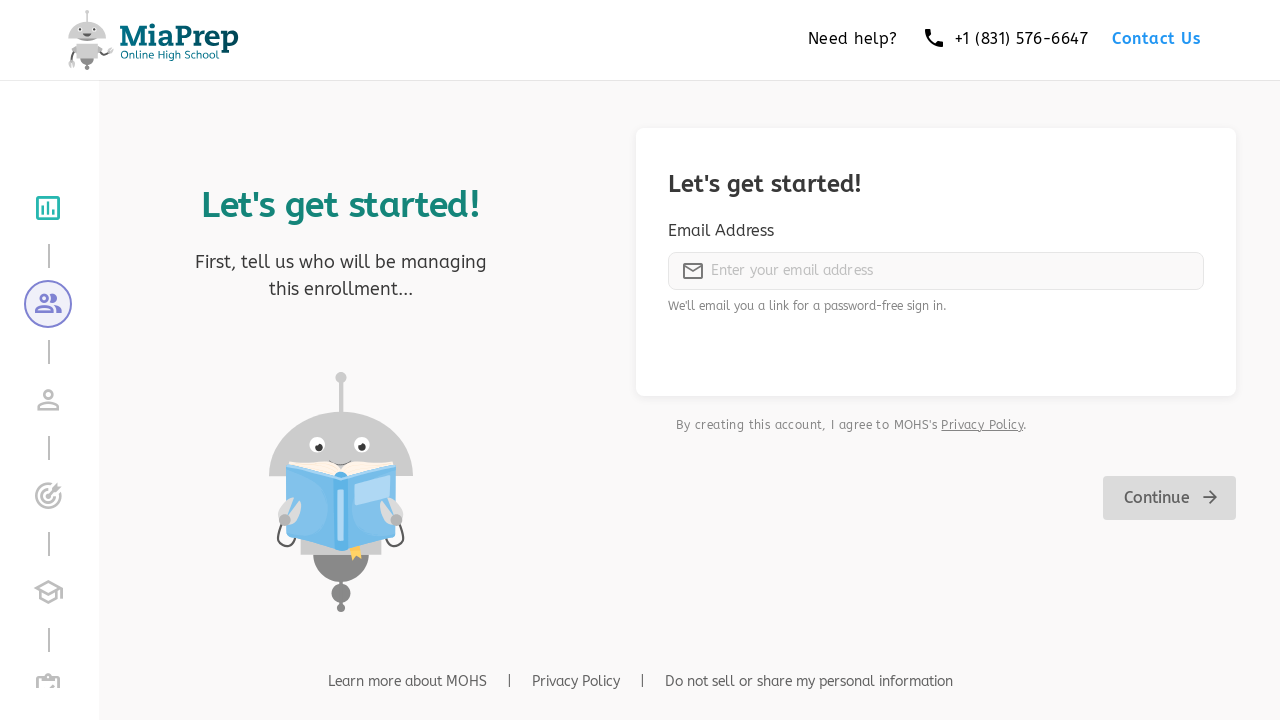